Tests JavaScript alert handling by triggering an alert dialog and accepting it

Starting URL: https://www.lambdatest.com/selenium-playground/javascript-alert-box-demo

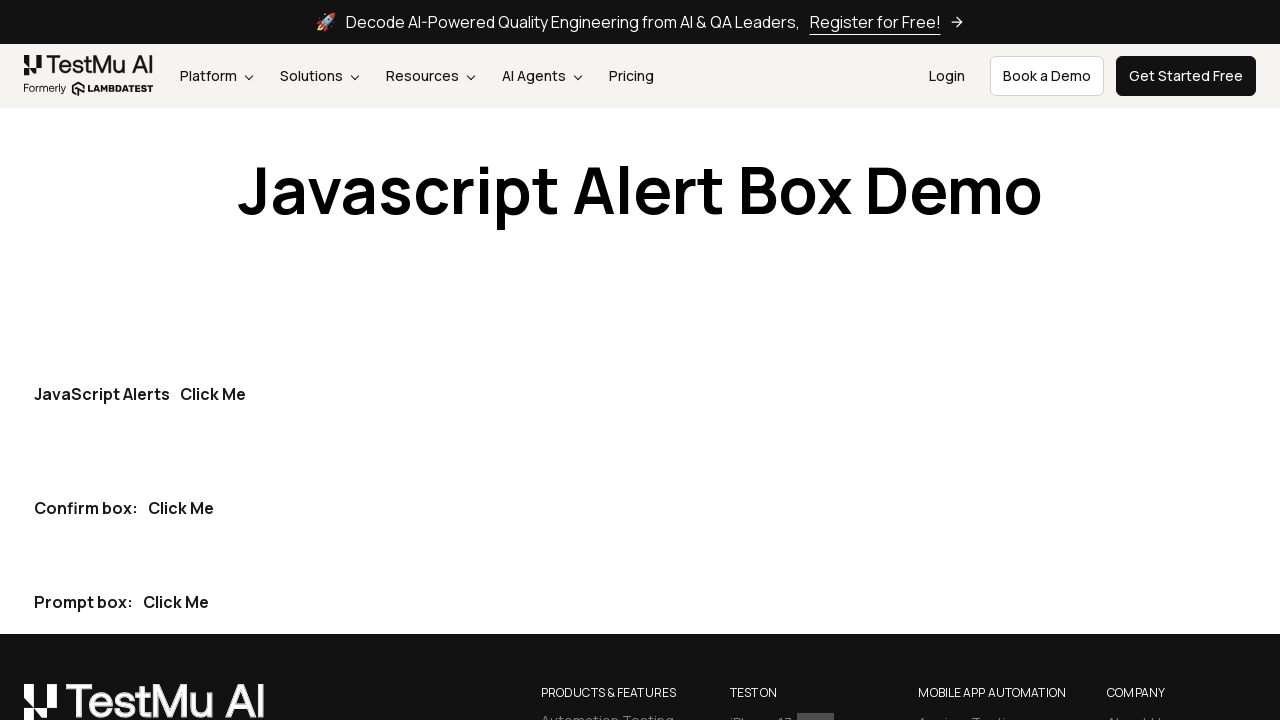

Set up dialog handler to automatically accept alerts
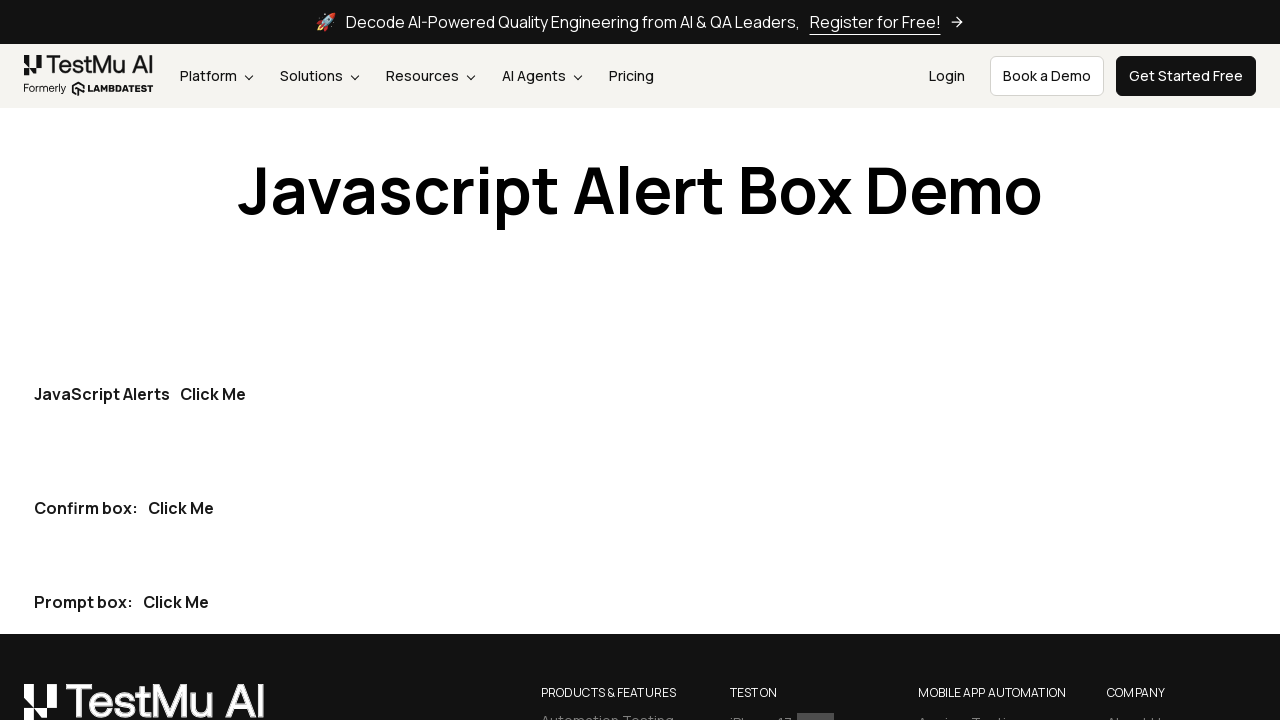

Clicked button to trigger JavaScript alert at (213, 394) on button.btn.btn-dark.my-30.mx-10.hover\:bg-lambda-900.hover\:border-lambda-900
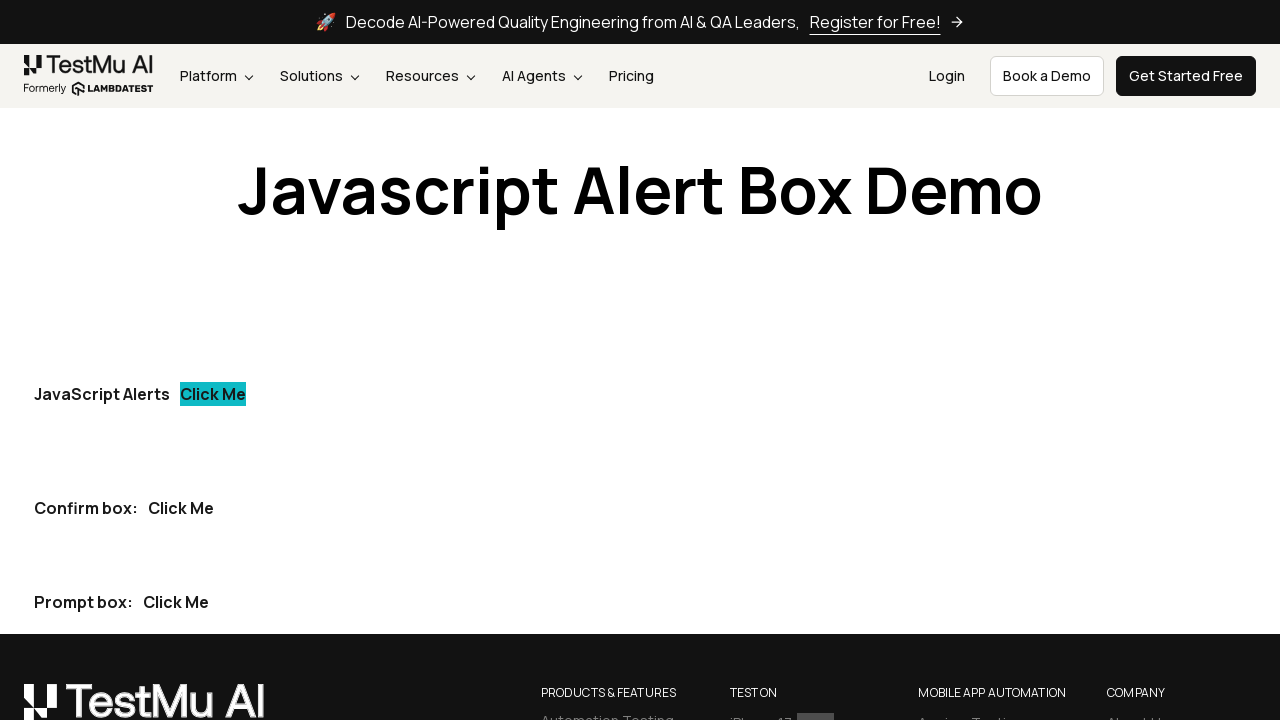

Waited for alert dialog to be handled and accepted
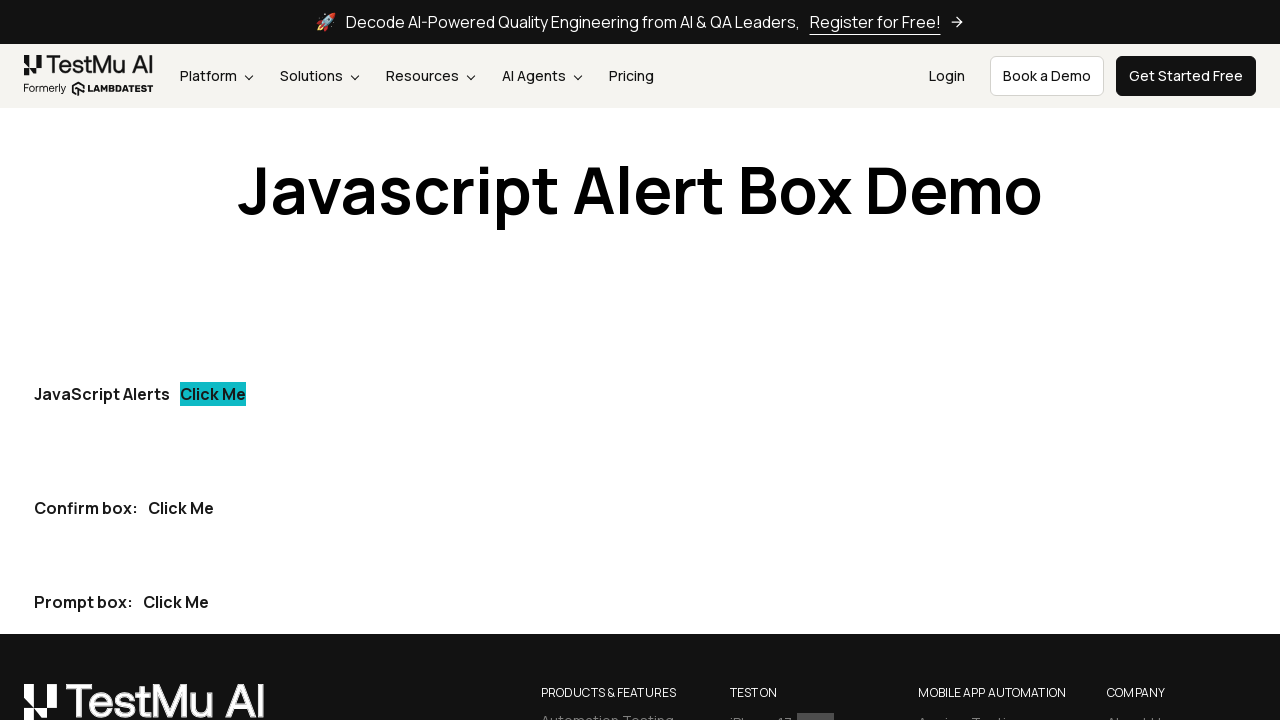

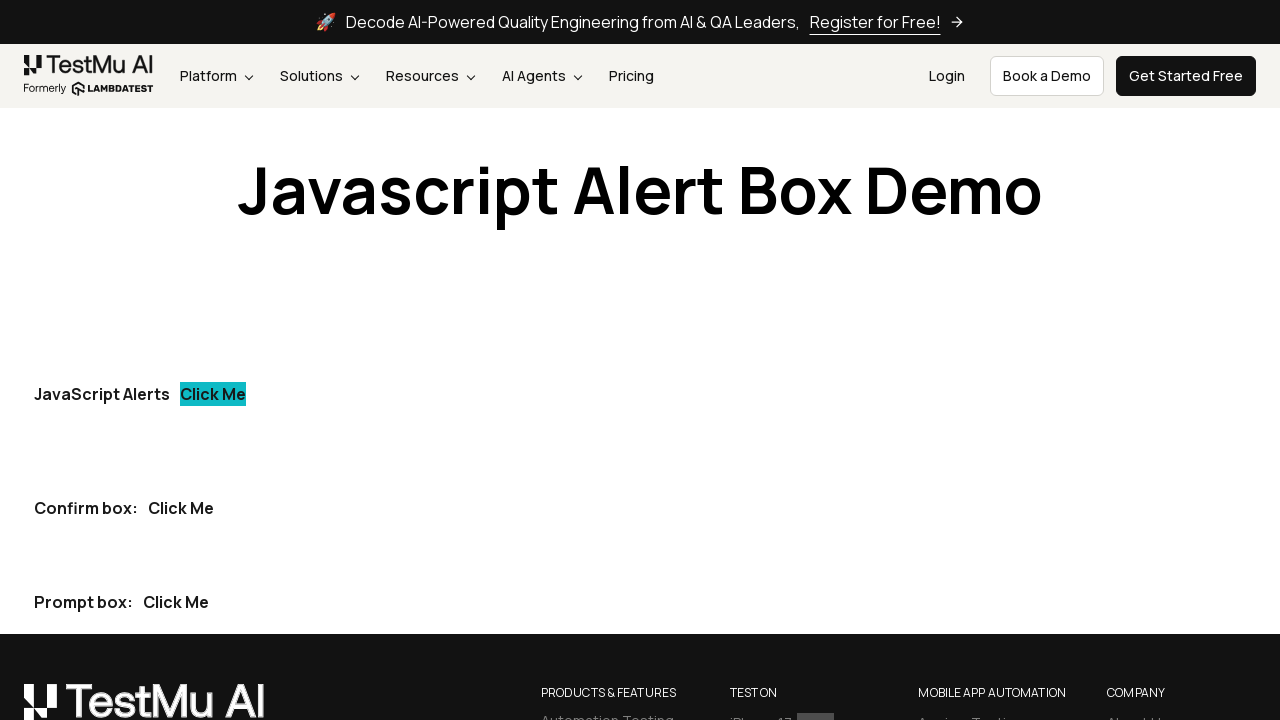